Navigates to the FileHippo website homepage and verifies it loads successfully

Starting URL: http://www.filehippo.com

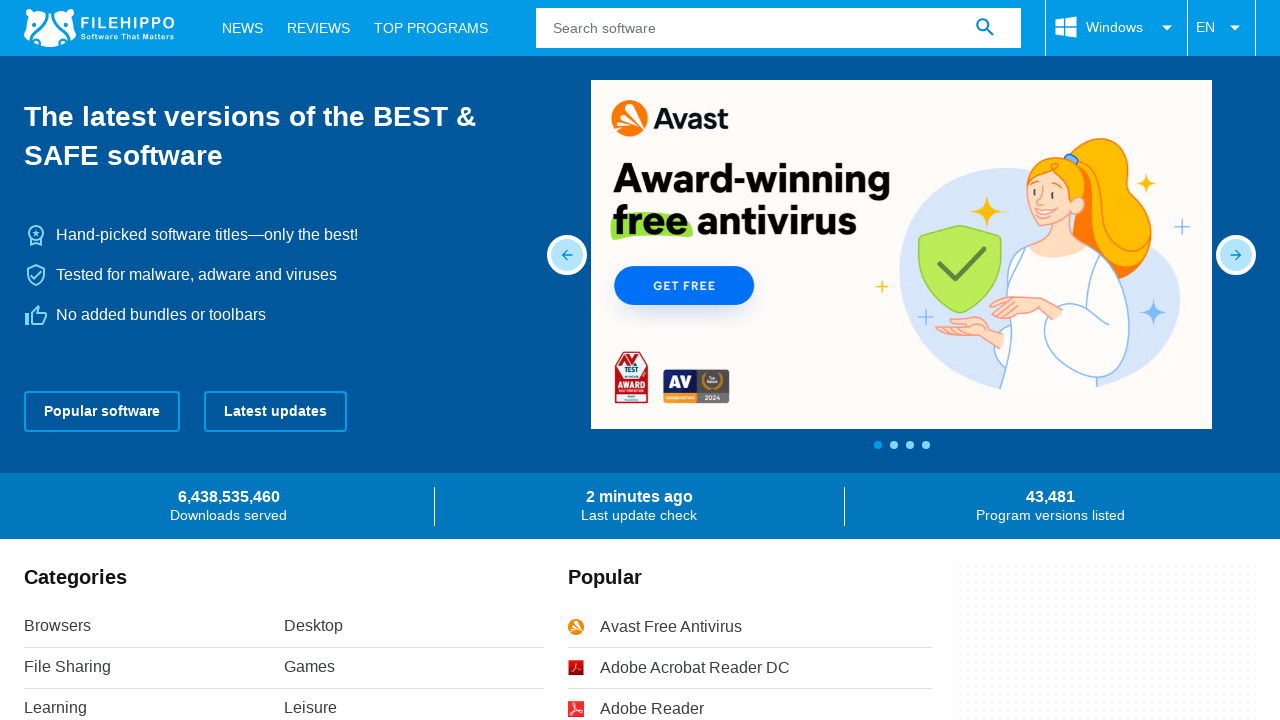

FileHippo homepage loaded (DOM content ready)
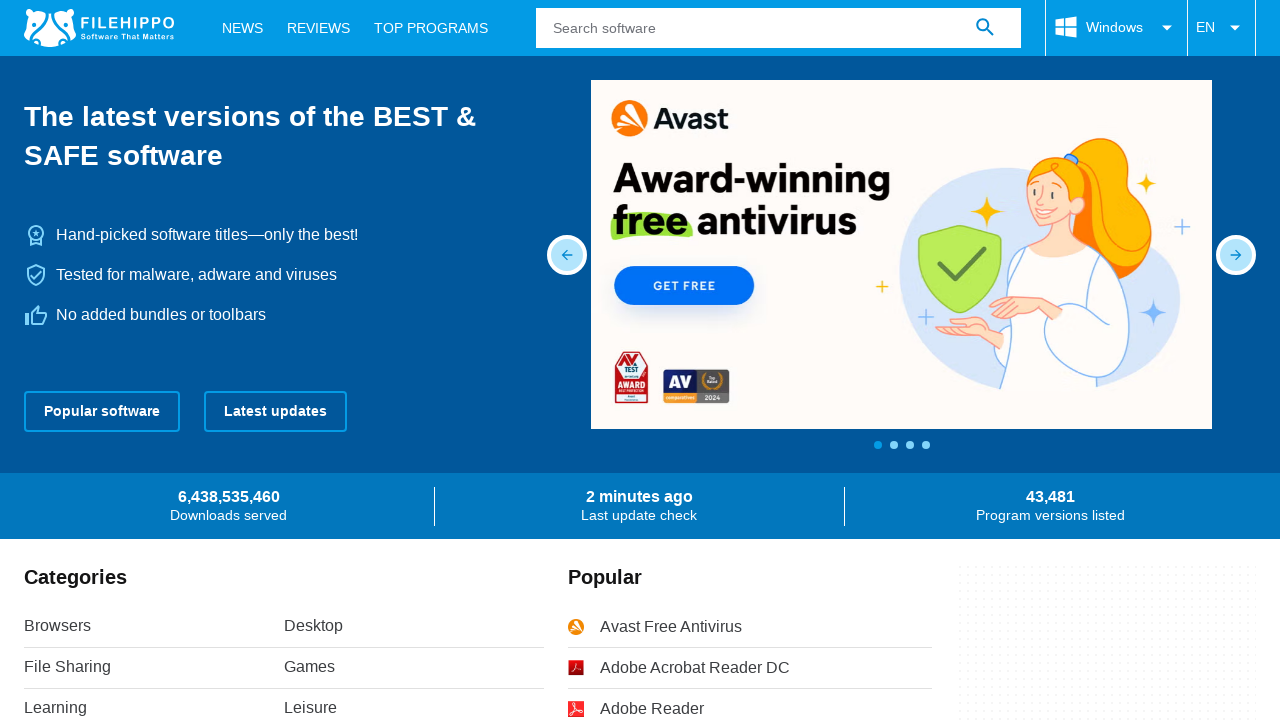

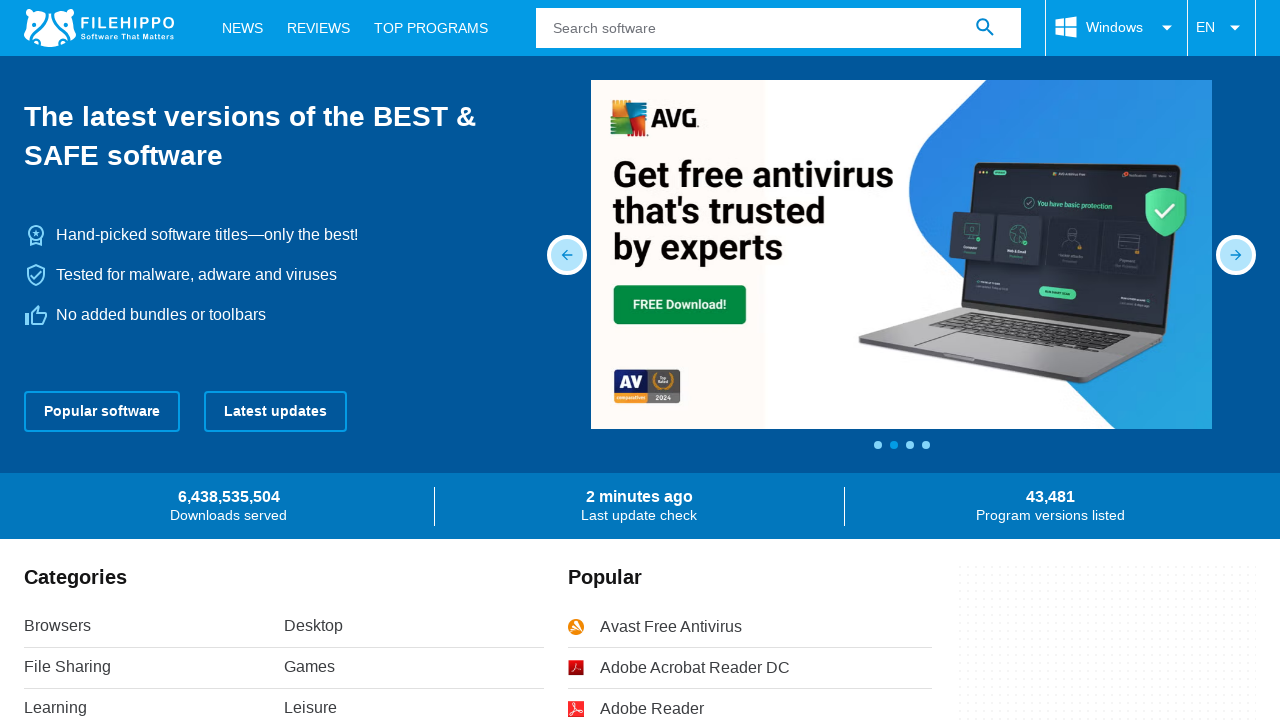